Tests form field input on an OpenCart registration page by filling the first name and last name fields with various string concatenations

Starting URL: https://naveenautomationlabs.com/opencart/index.php?route=account/register

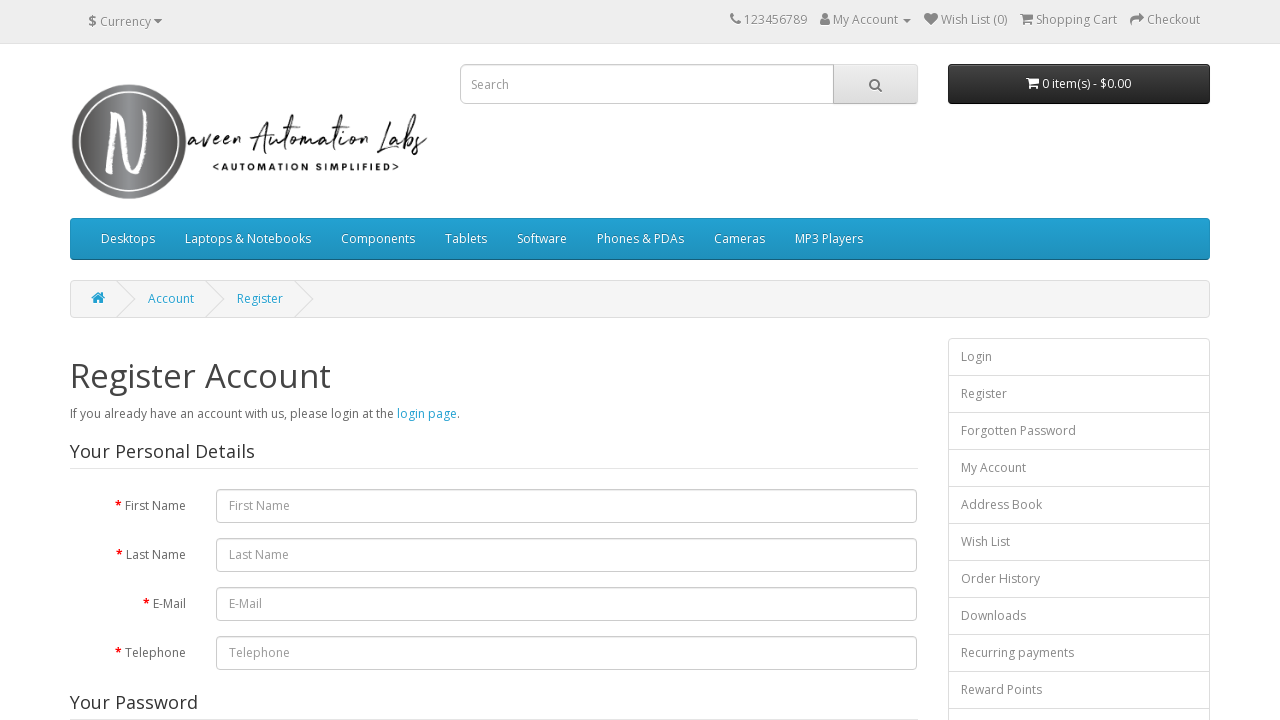

Filled first name field with 'Testing,Automation,Selenium,Learning' on #input-firstname
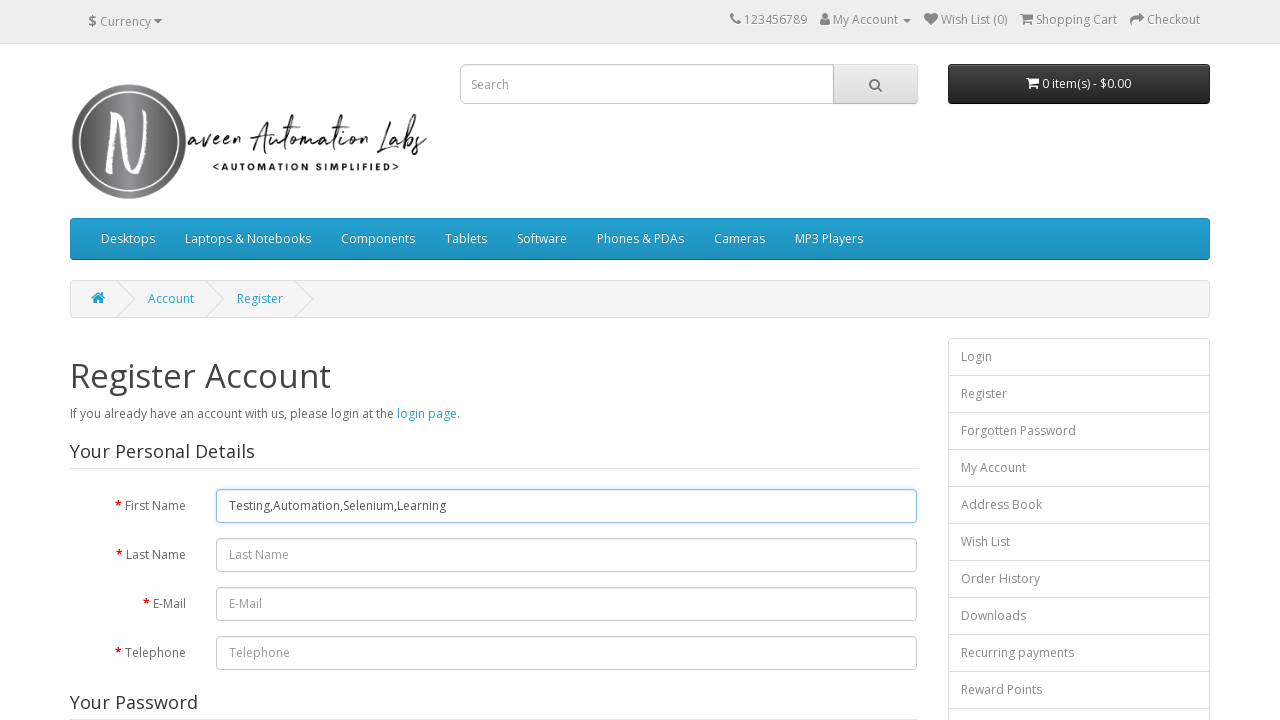

Filled last name field with empty string on #input-lastname
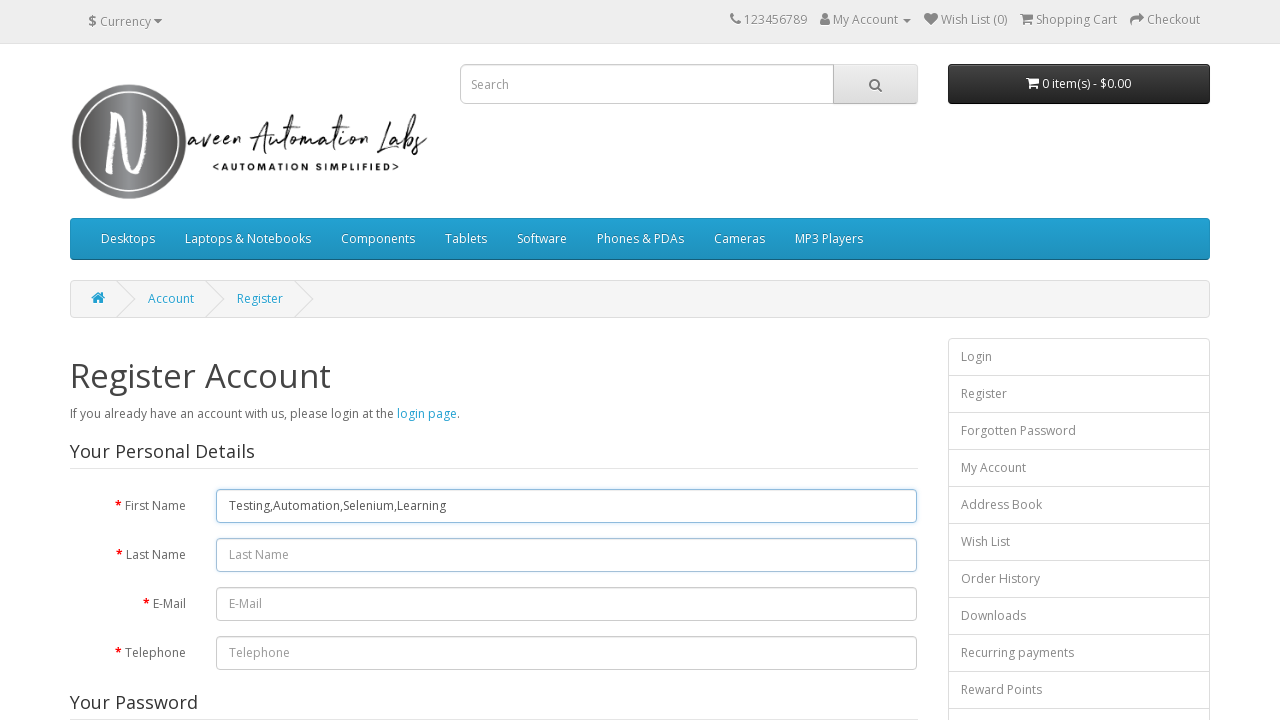

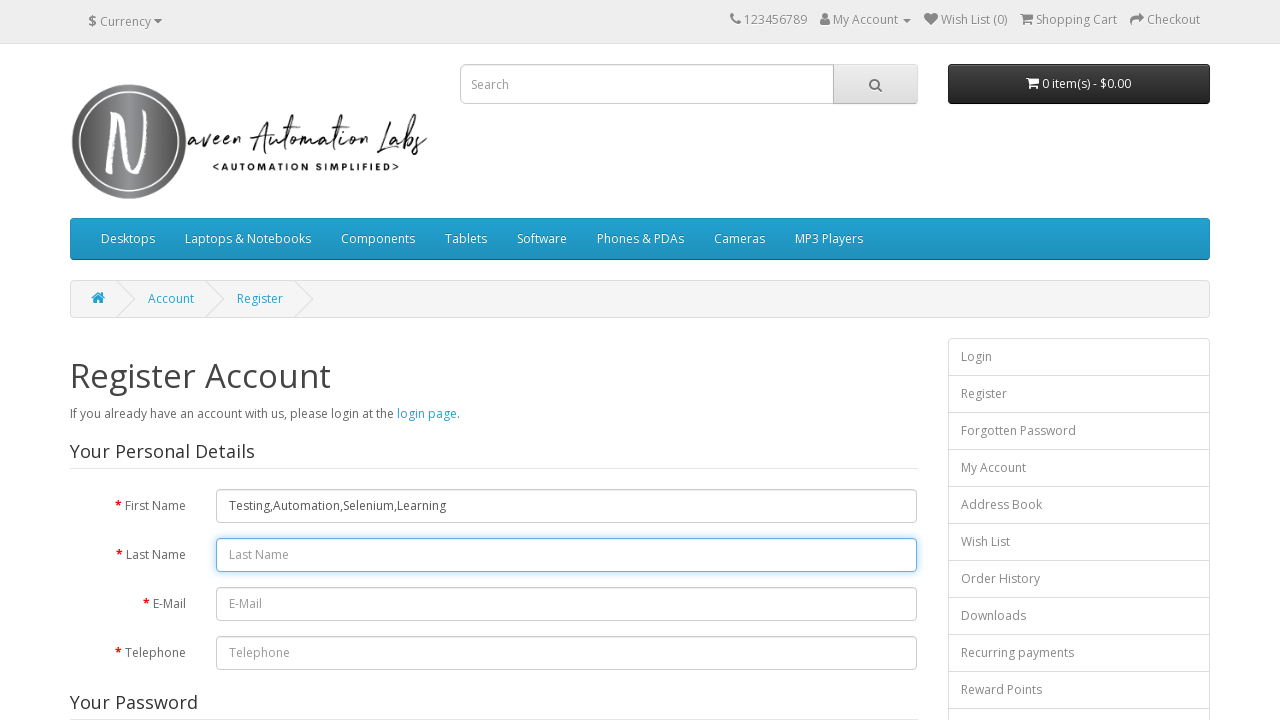